Tests drag and drop functionality on jQuery UI demo page by dragging an element to a drop target within an iframe

Starting URL: https://jqueryui.com/droppable/

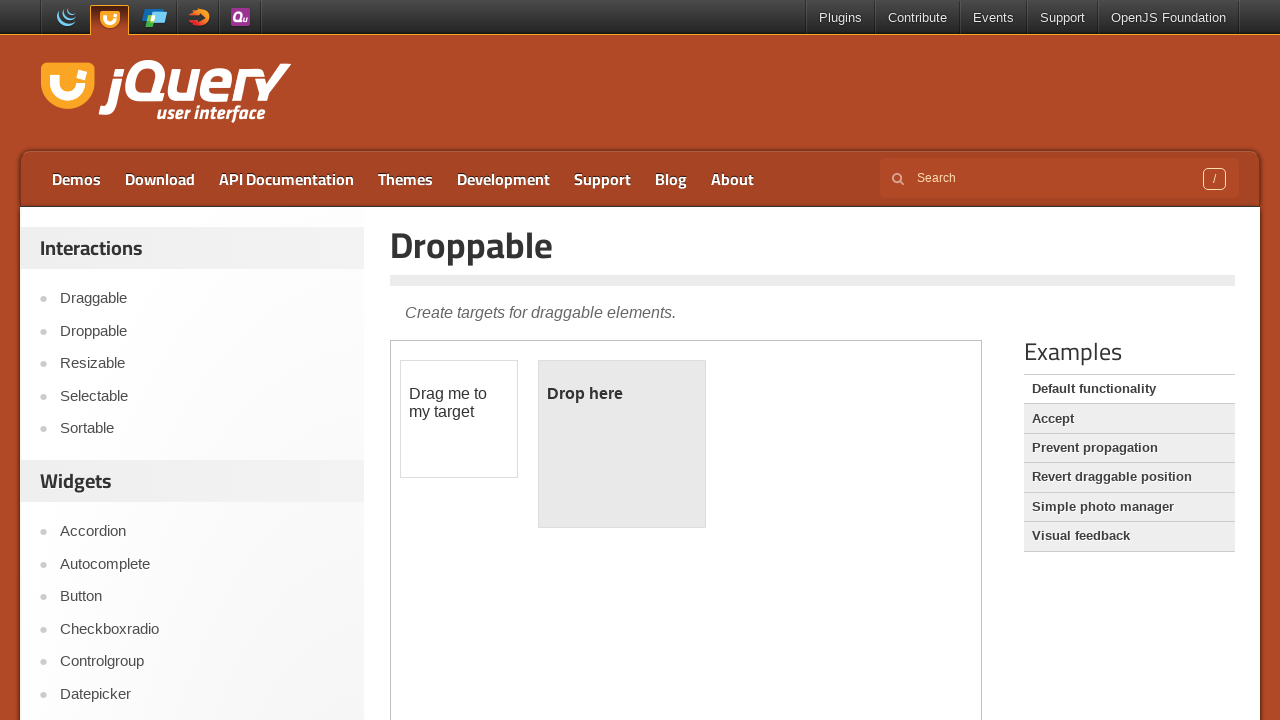

Located the demo iframe
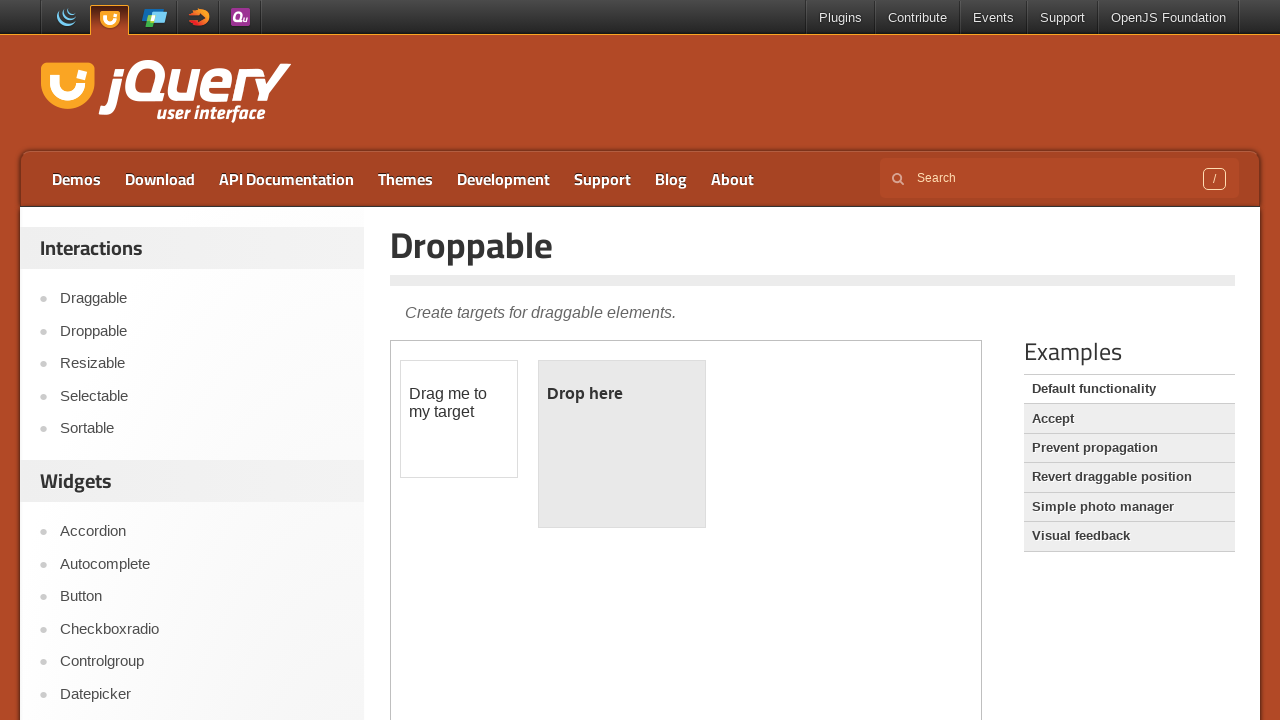

Located the draggable source element 'Drag me to my target'
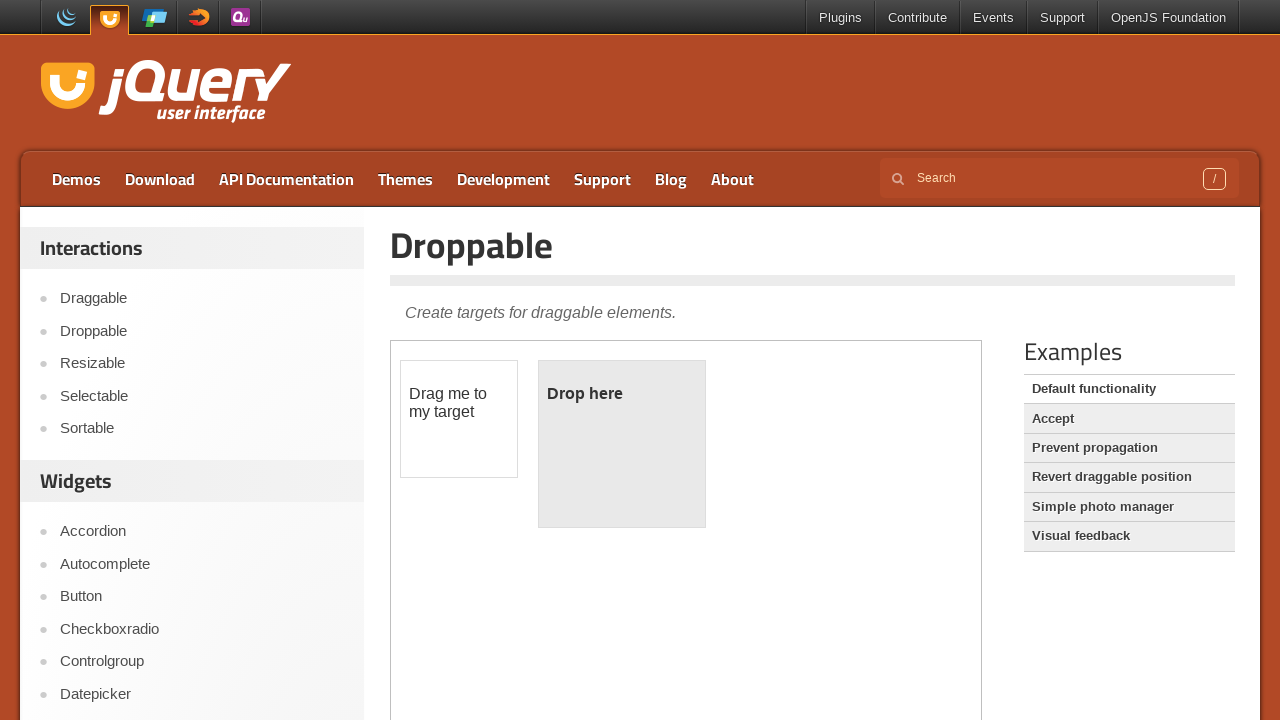

Located the drop target element 'Drop here'
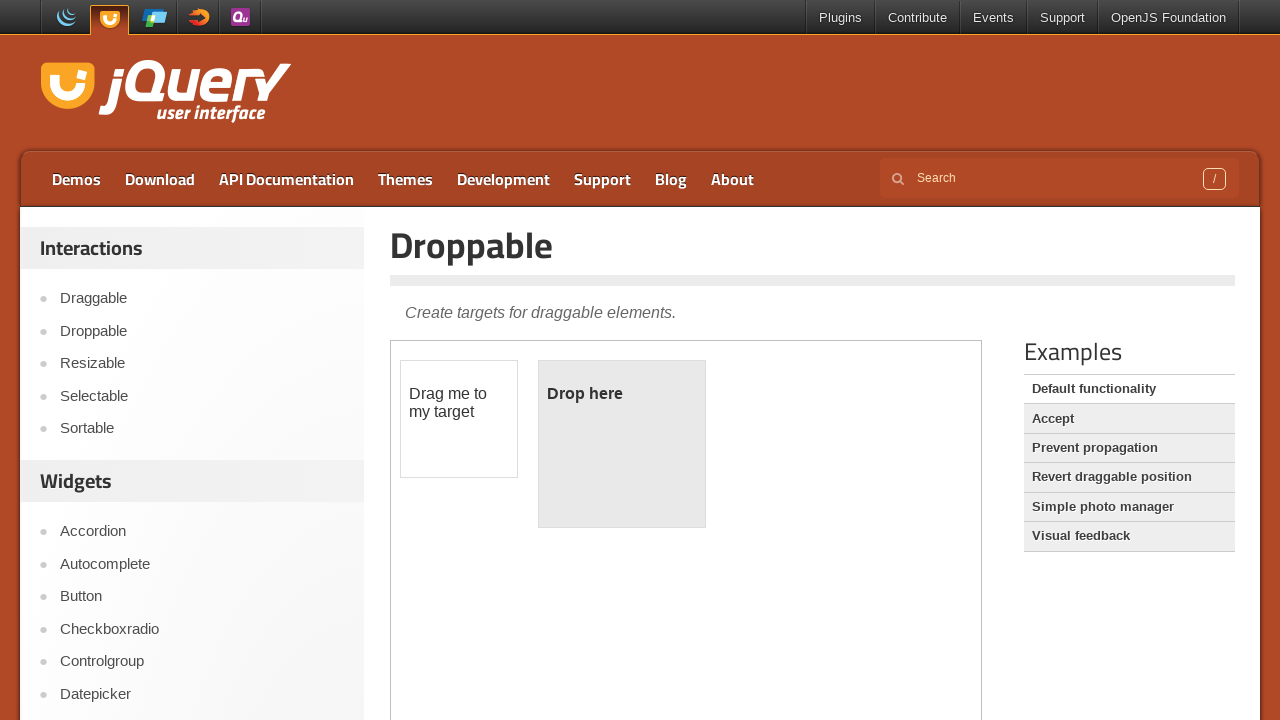

Performed drag and drop operation from source to target at (622, 394)
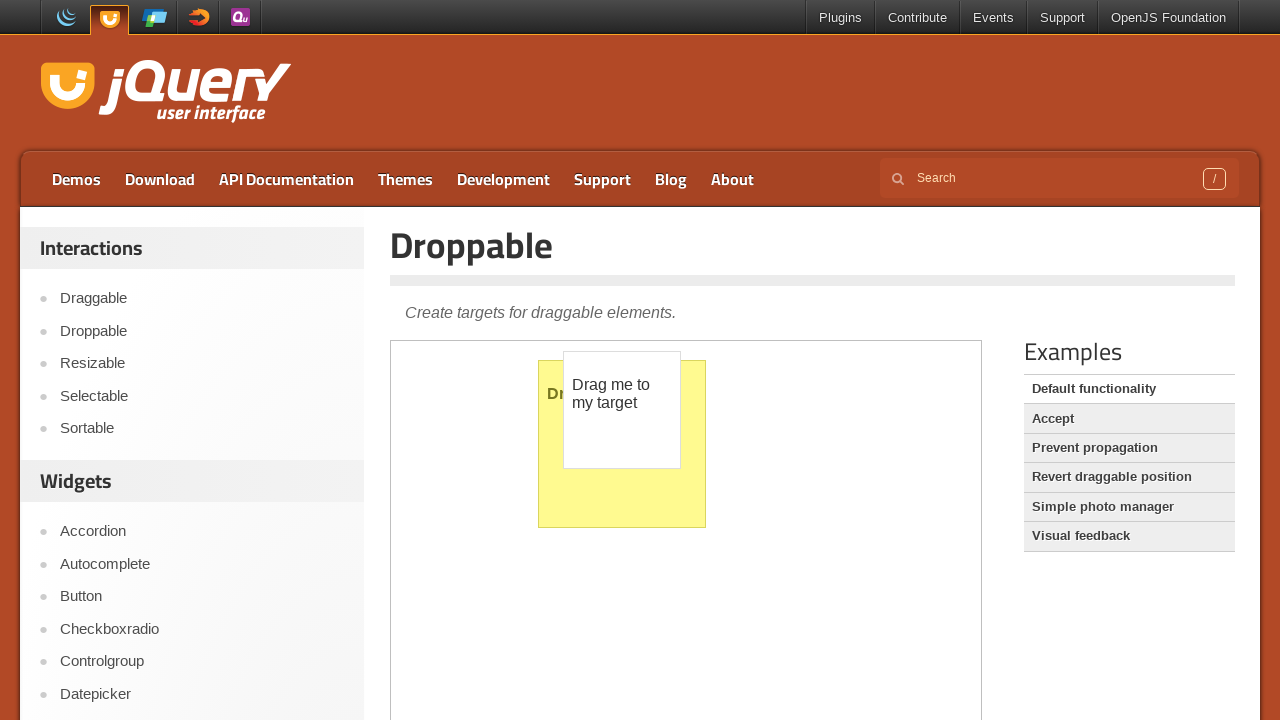

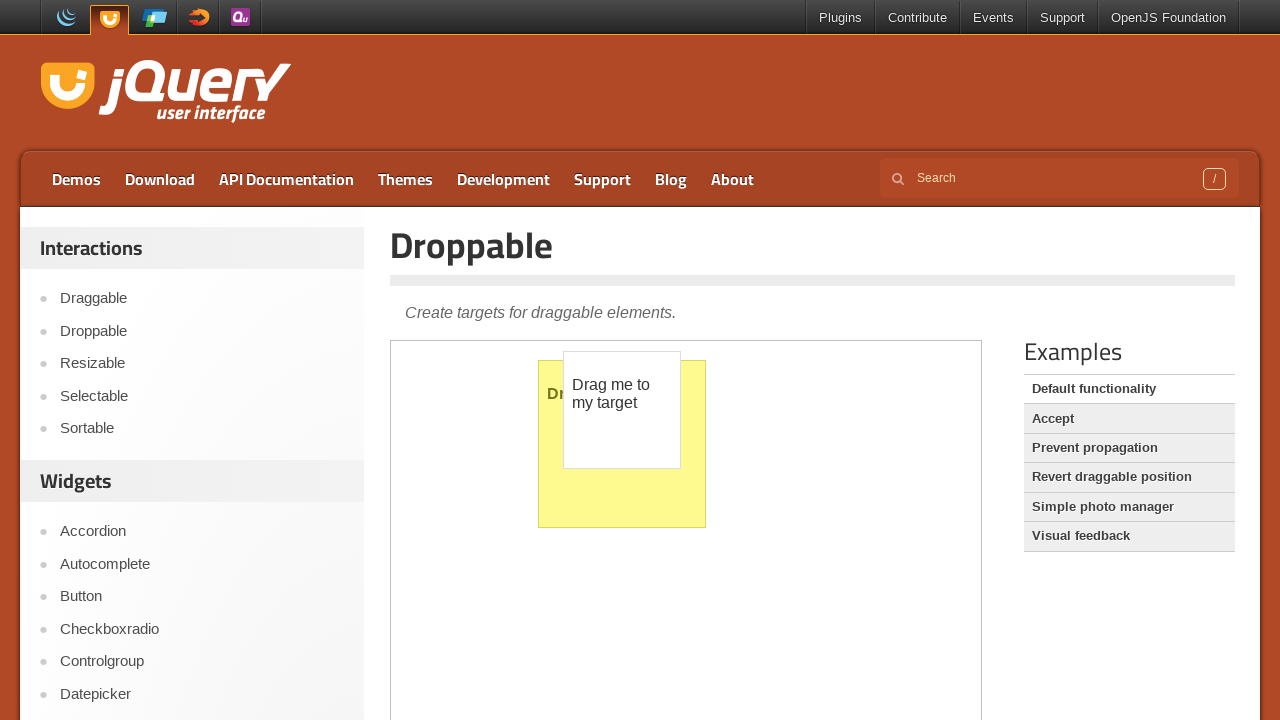